Navigates to a demo web shop and clicks on the user icon in the interface

Starting URL: http://www.janbaskdemo.com/

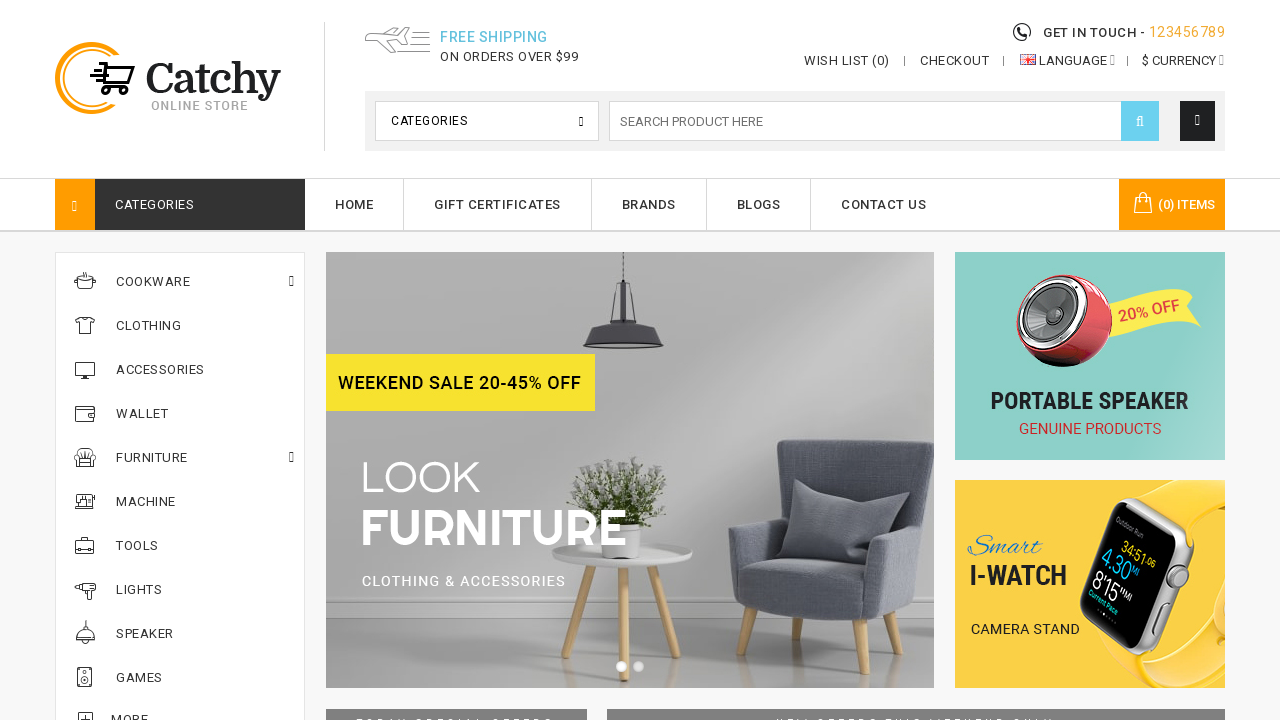

Navigated to JanBask demo web shop
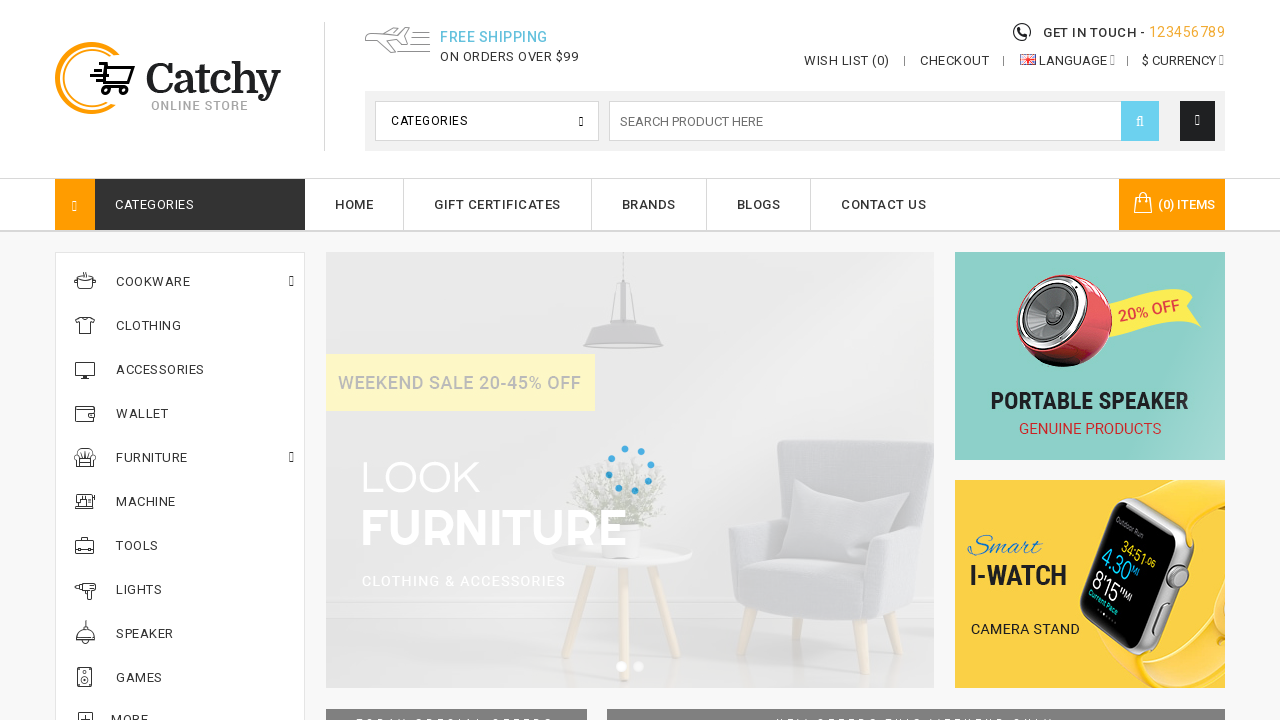

Clicked on the user icon in the interface at (1197, 121) on i.fa.fa-user
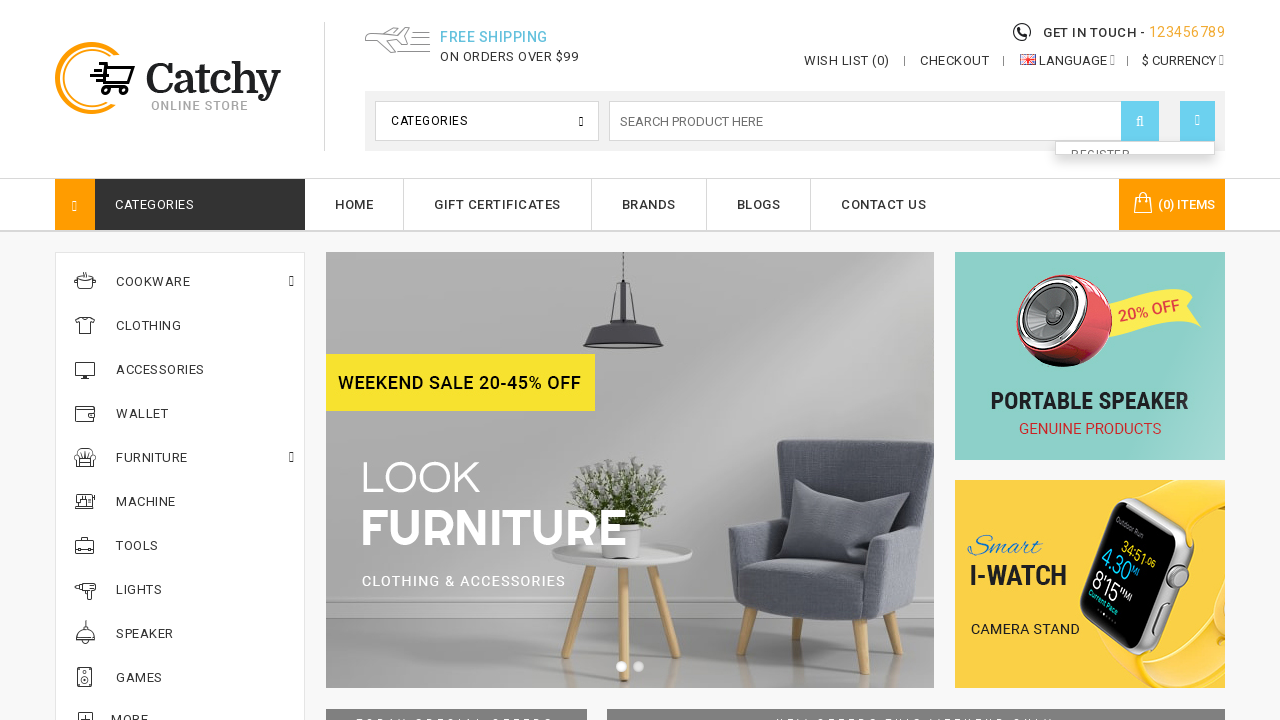

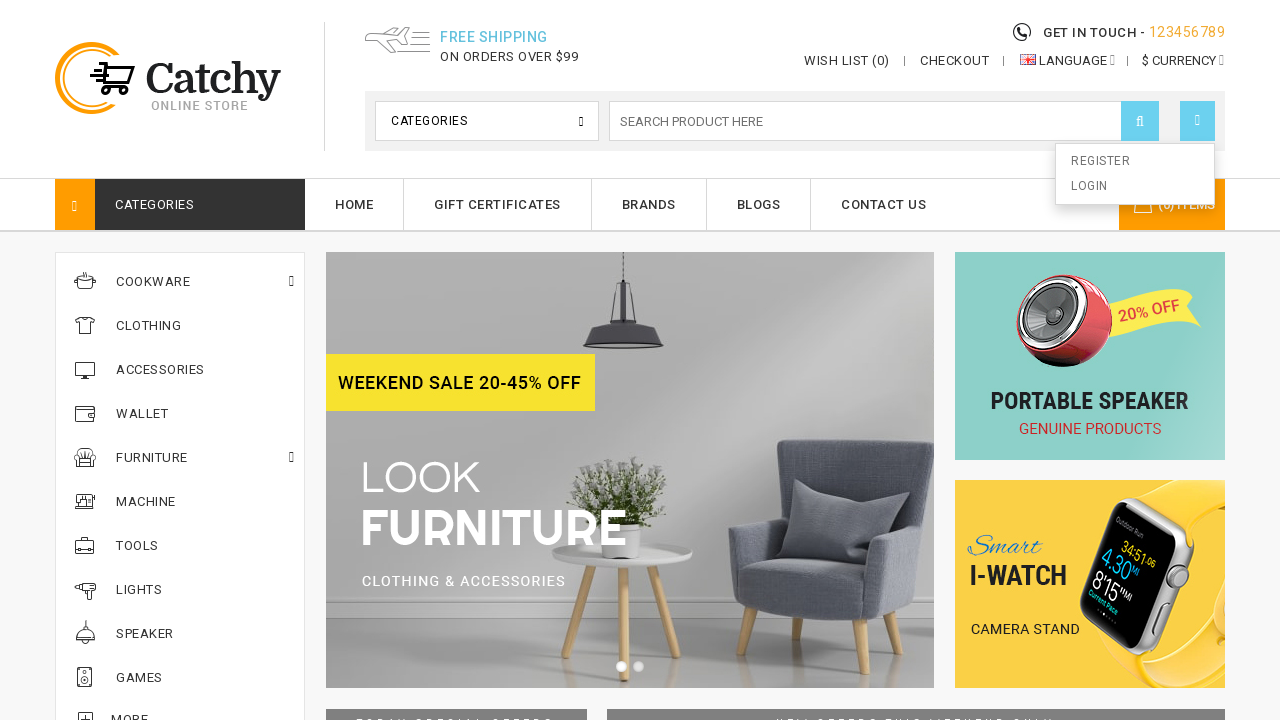